Tests dynamic controls with explicit waits by clicking Remove button, verifying "It's gone!" message, clicking Add button, and verifying "It's back!" message

Starting URL: https://the-internet.herokuapp.com/dynamic_controls

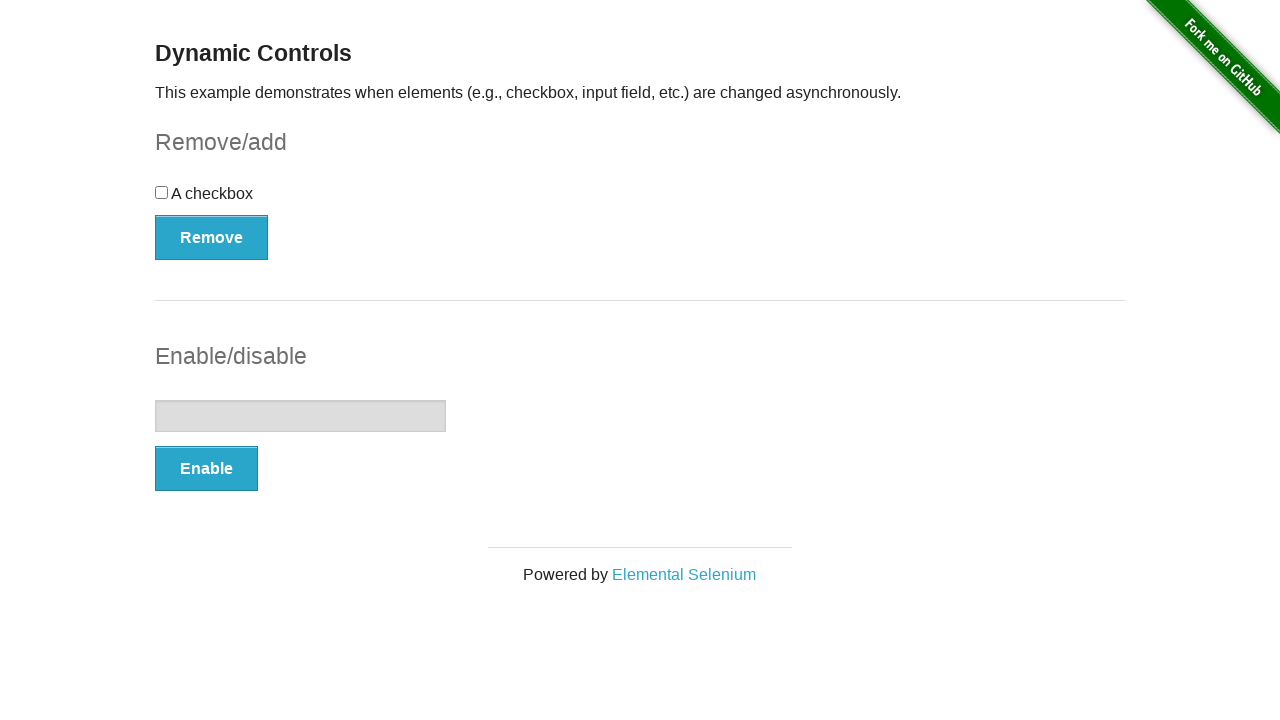

Clicked Remove button to trigger dynamic control removal at (212, 237) on button[onclick='swapCheckbox()']
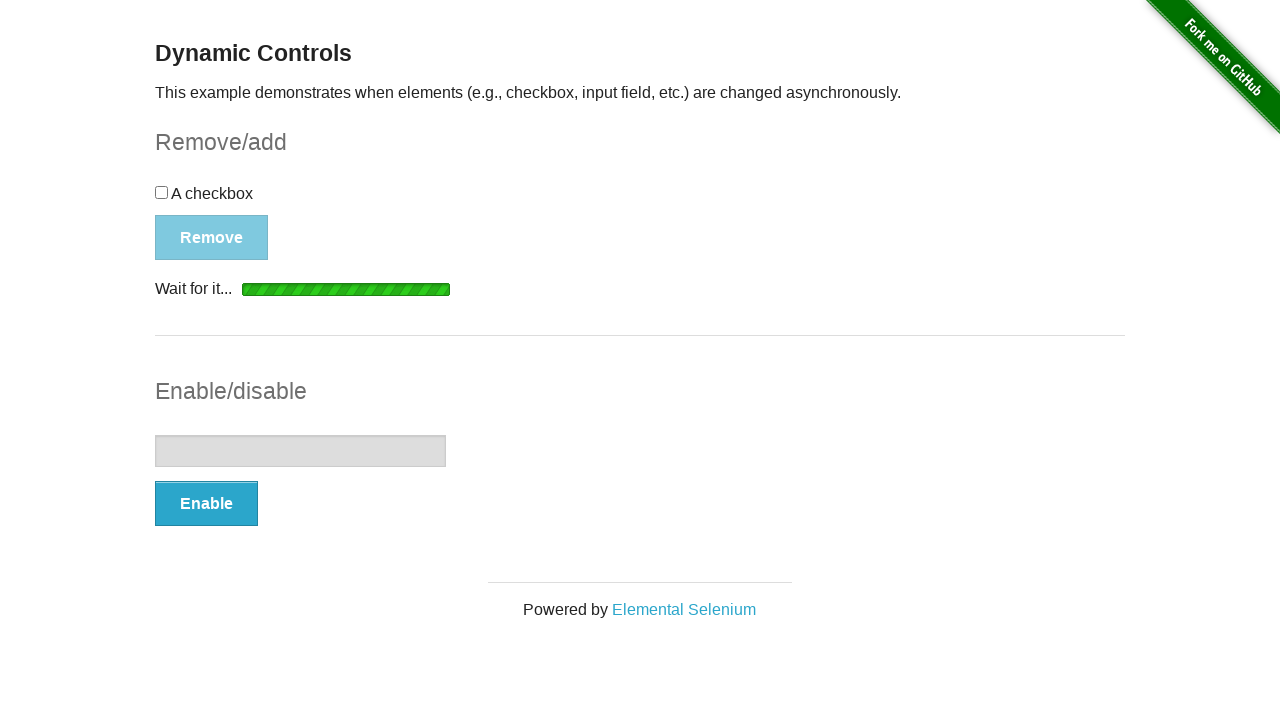

Verified 'It's gone!' message appeared after removing control
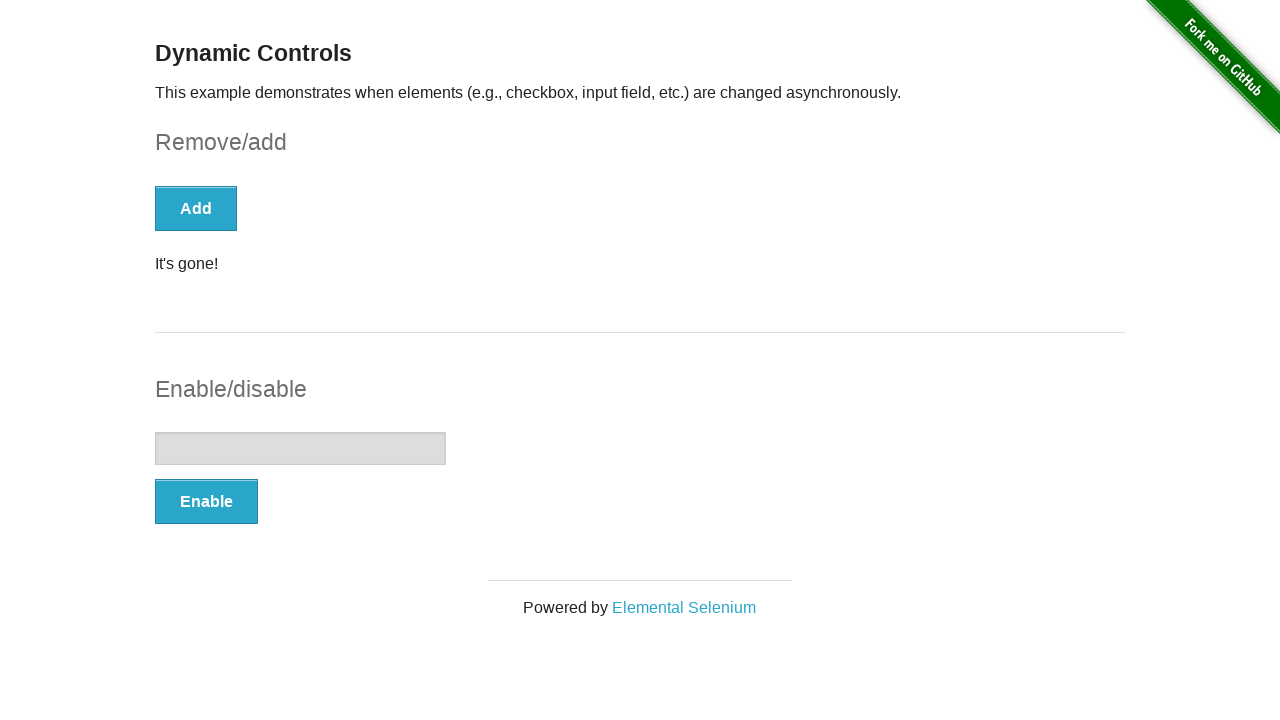

Clicked Add button to restore the dynamic control at (196, 208) on button:has-text('Add')
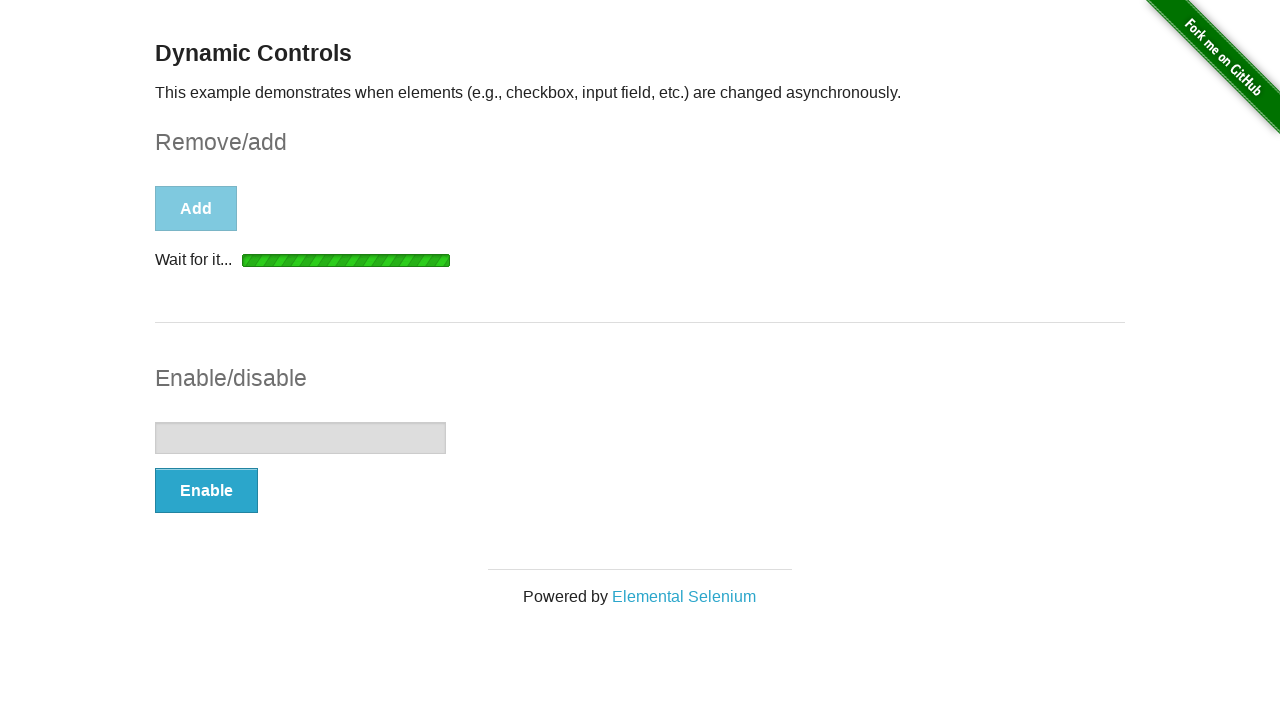

Verified 'It's back!' message appeared after restoring control
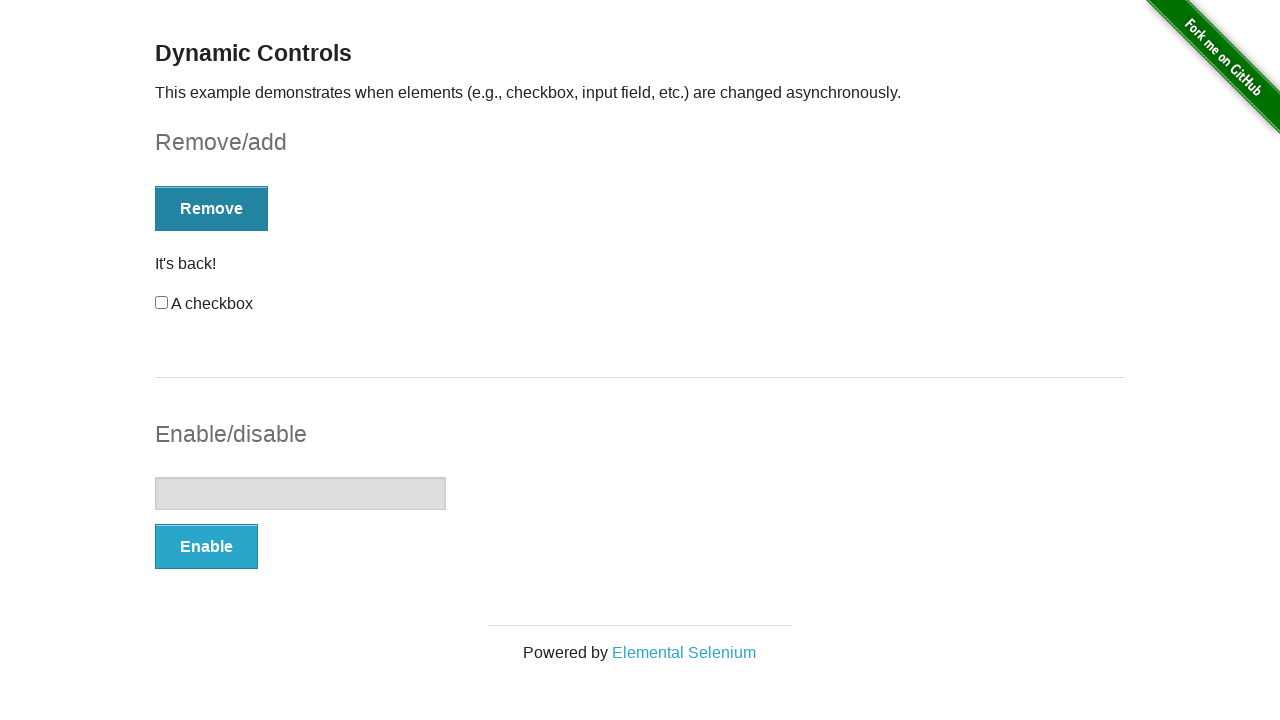

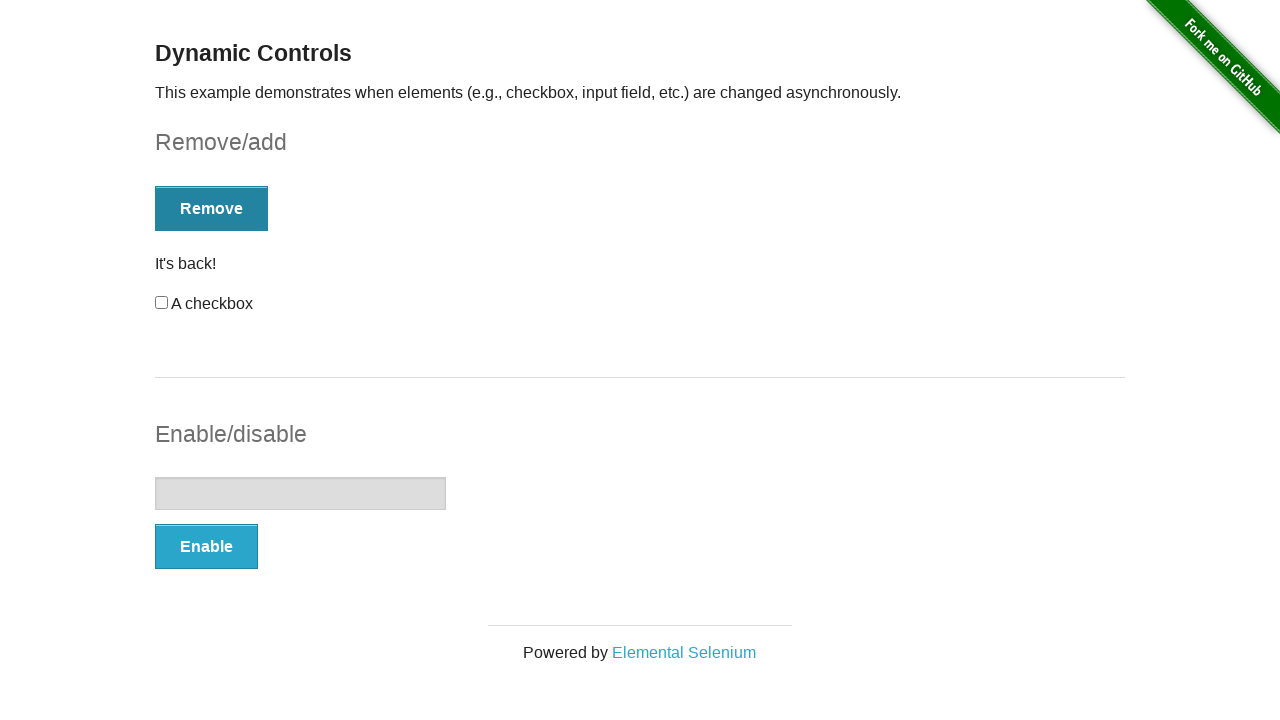